Navigates to OK.ru and fills an email field to verify it's visible

Starting URL: https://ok.ru/

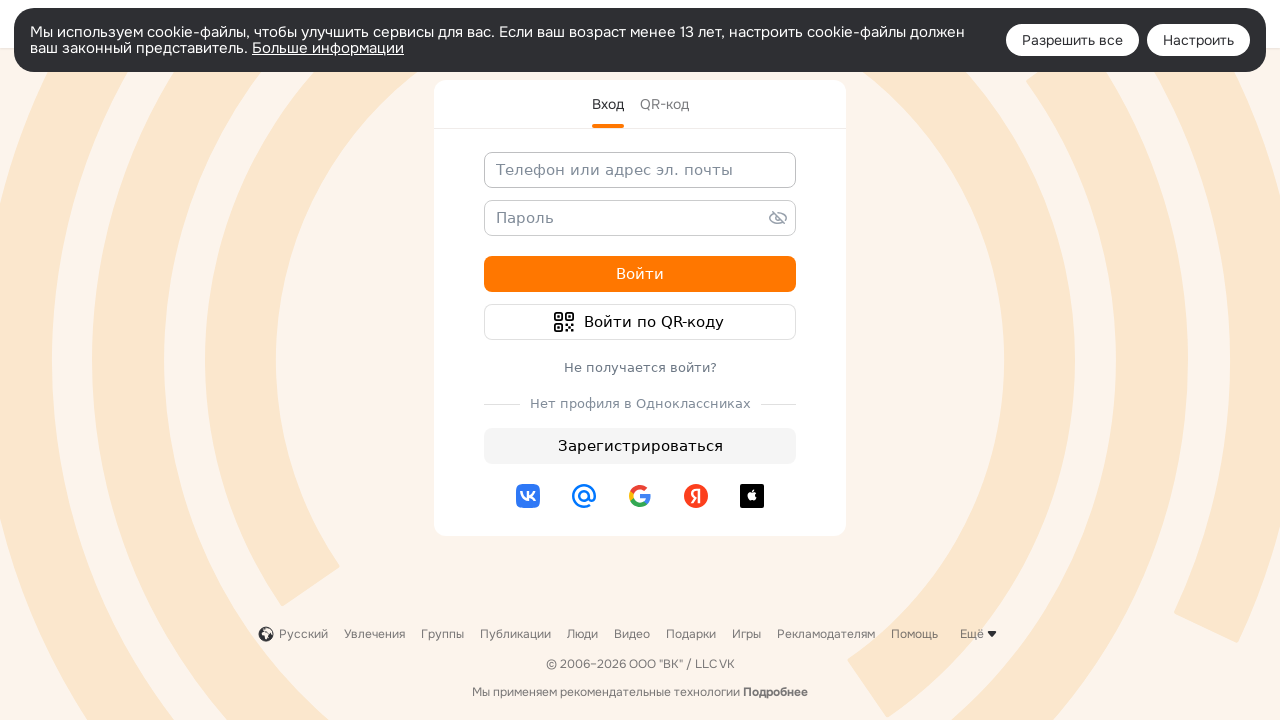

Navigated to https://ok.ru/
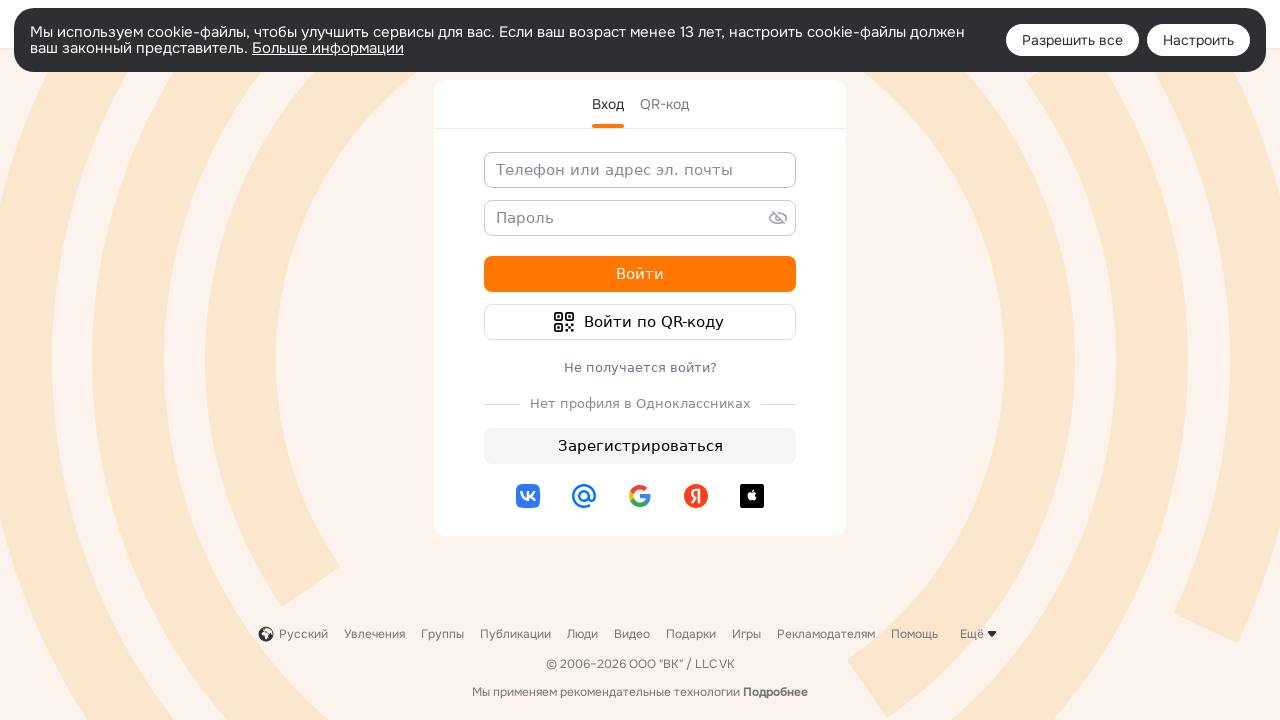

Email field became visible
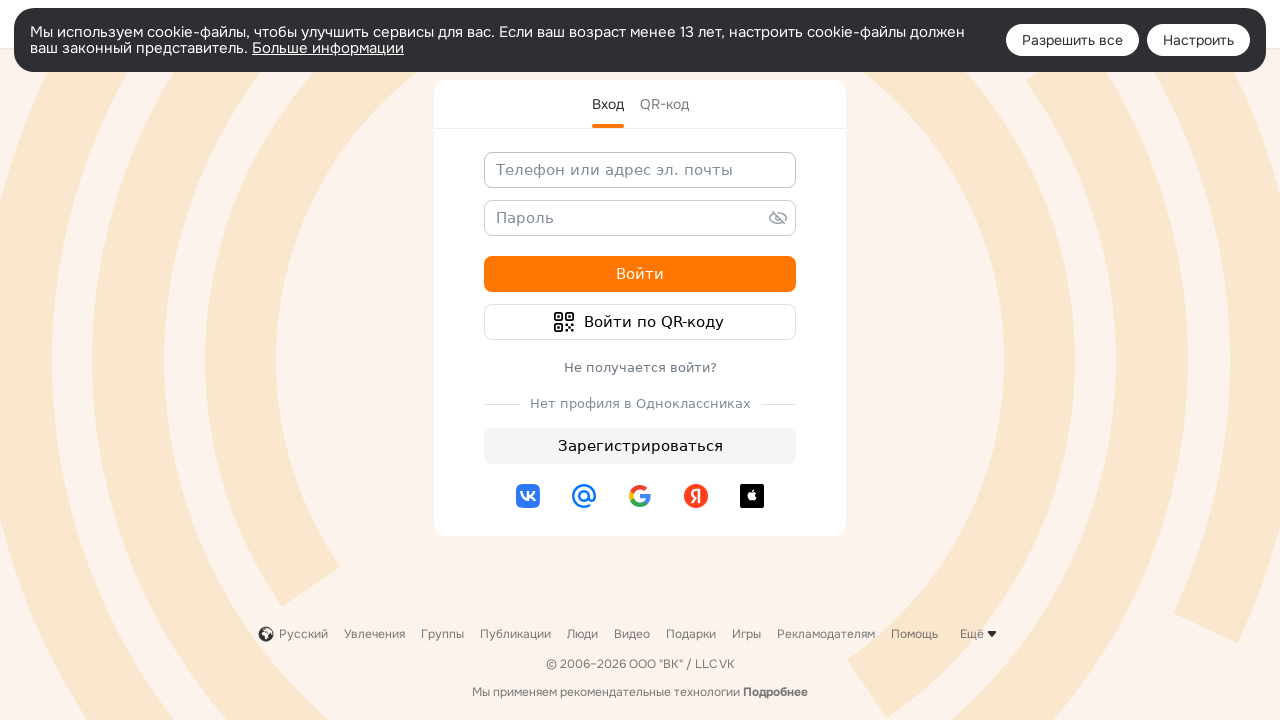

Filled email field with 'example@mail.ru' on #field_email
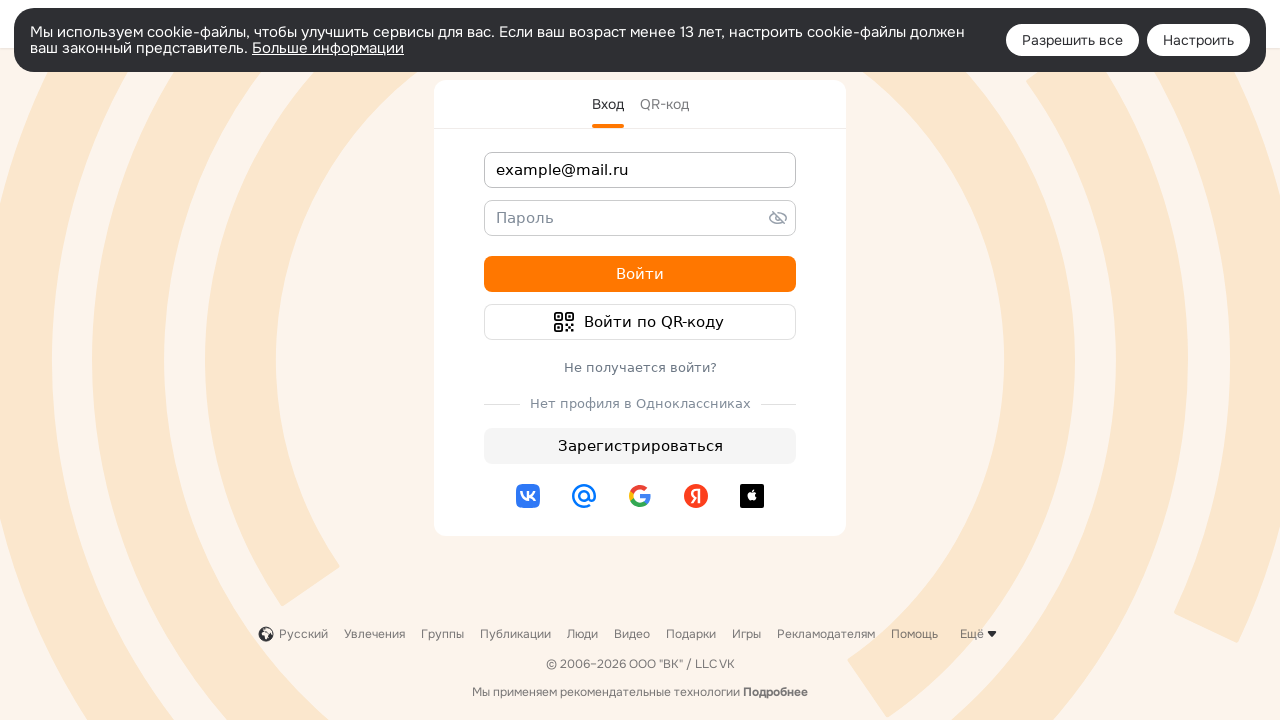

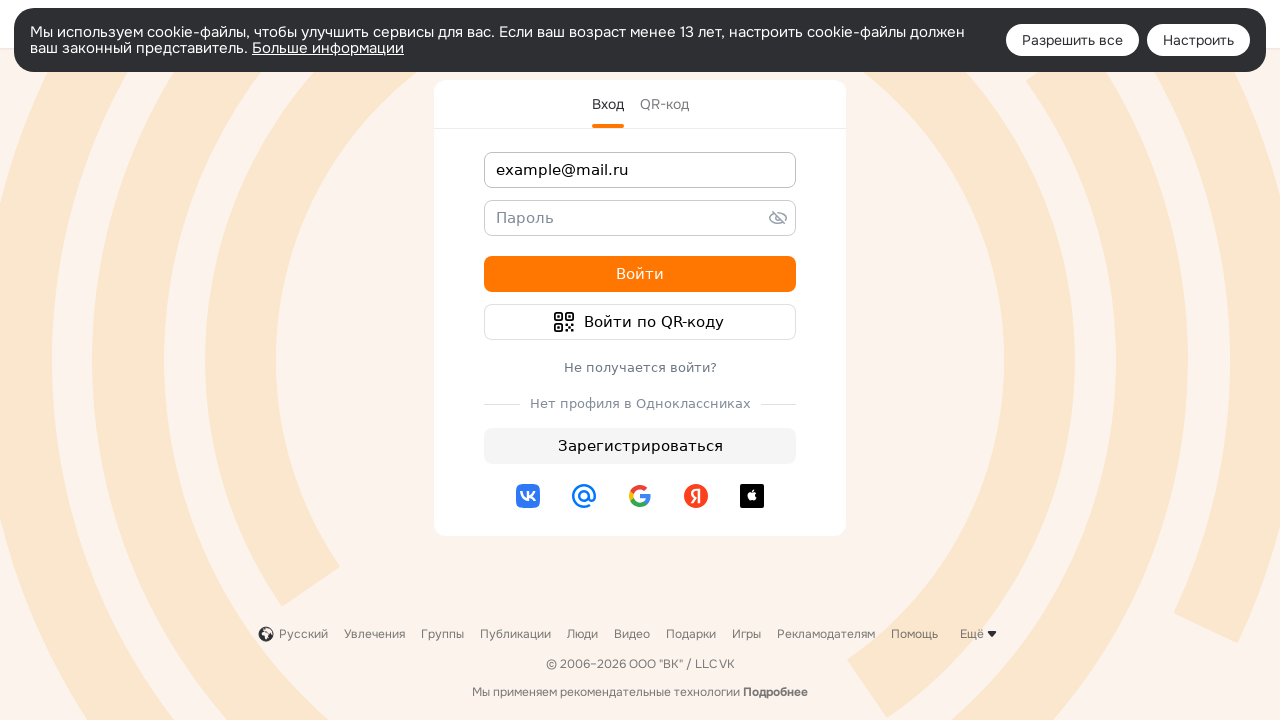